Tests the PageSpeed Insights tool by entering a URL to analyze, clicking the Analyze button, waiting for results, and switching between mobile and desktop tabs to view performance scores.

Starting URL: https://pagespeed.web.dev/

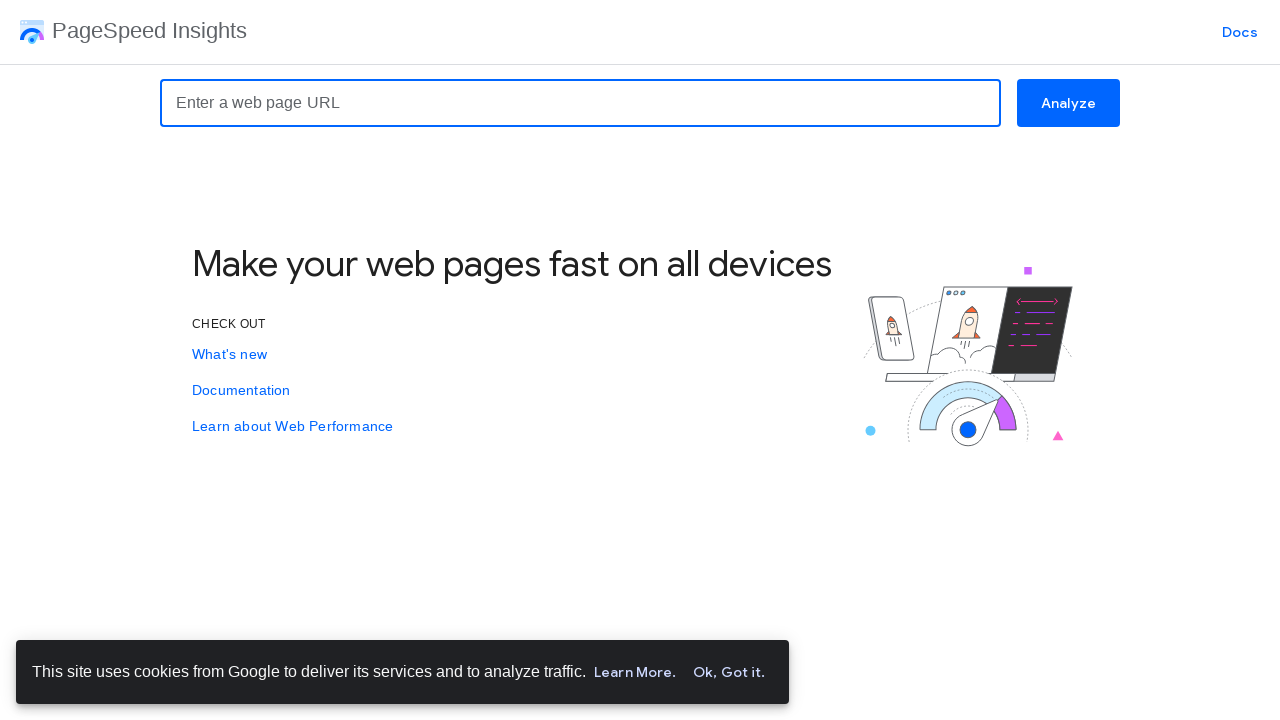

Filled URL input field with https://www.example.com on input[placeholder="Enter a web page URL"]
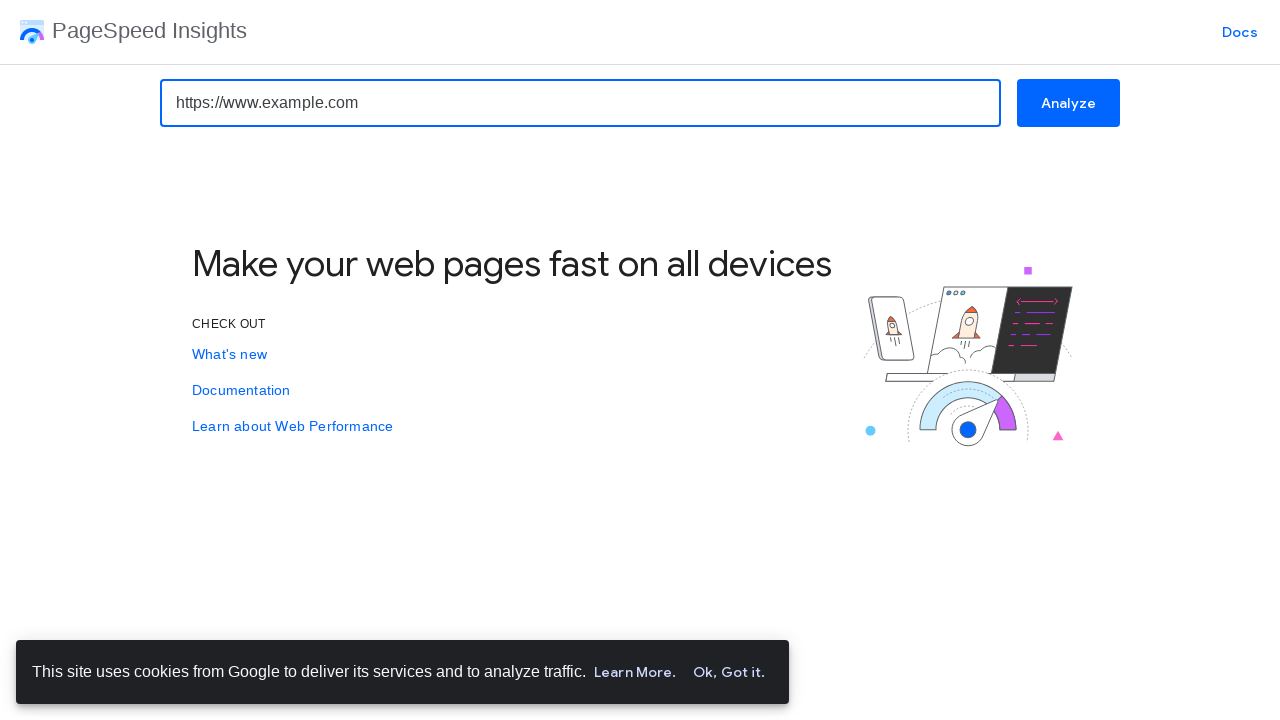

Clicked Analyze button to start performance analysis at (1068, 103) on button:has-text("Analyze")
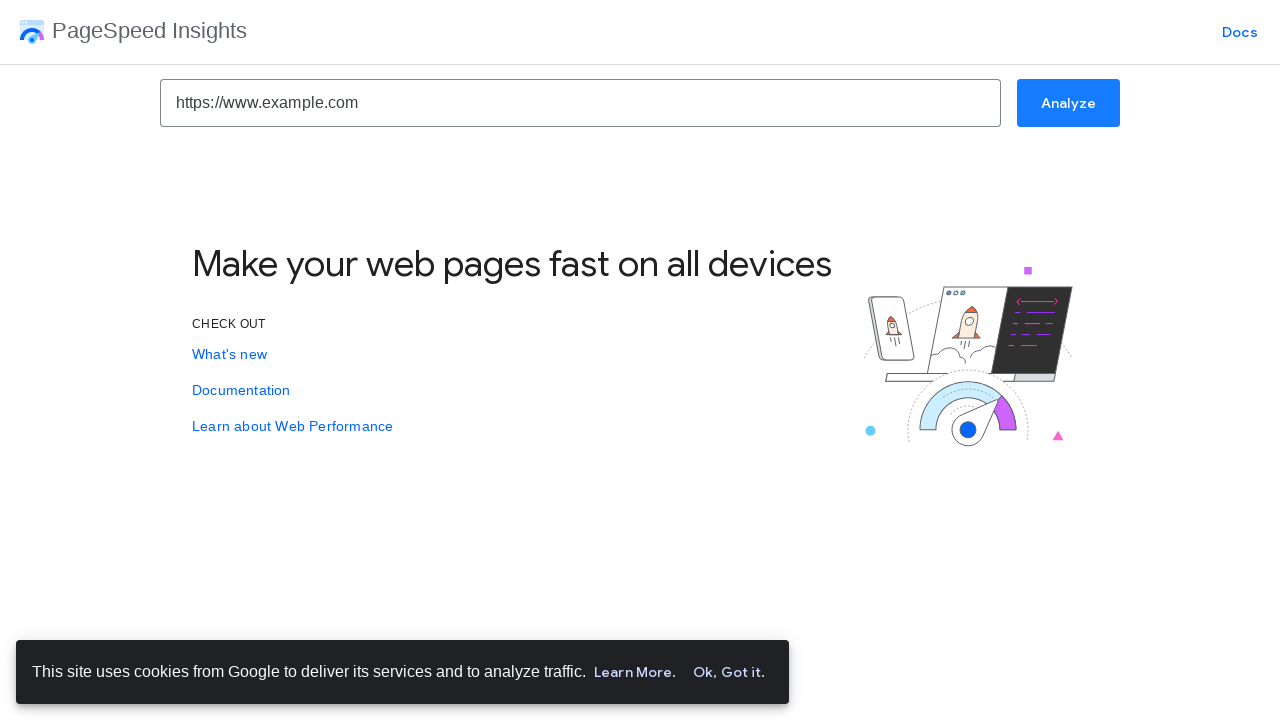

Performance results loaded successfully
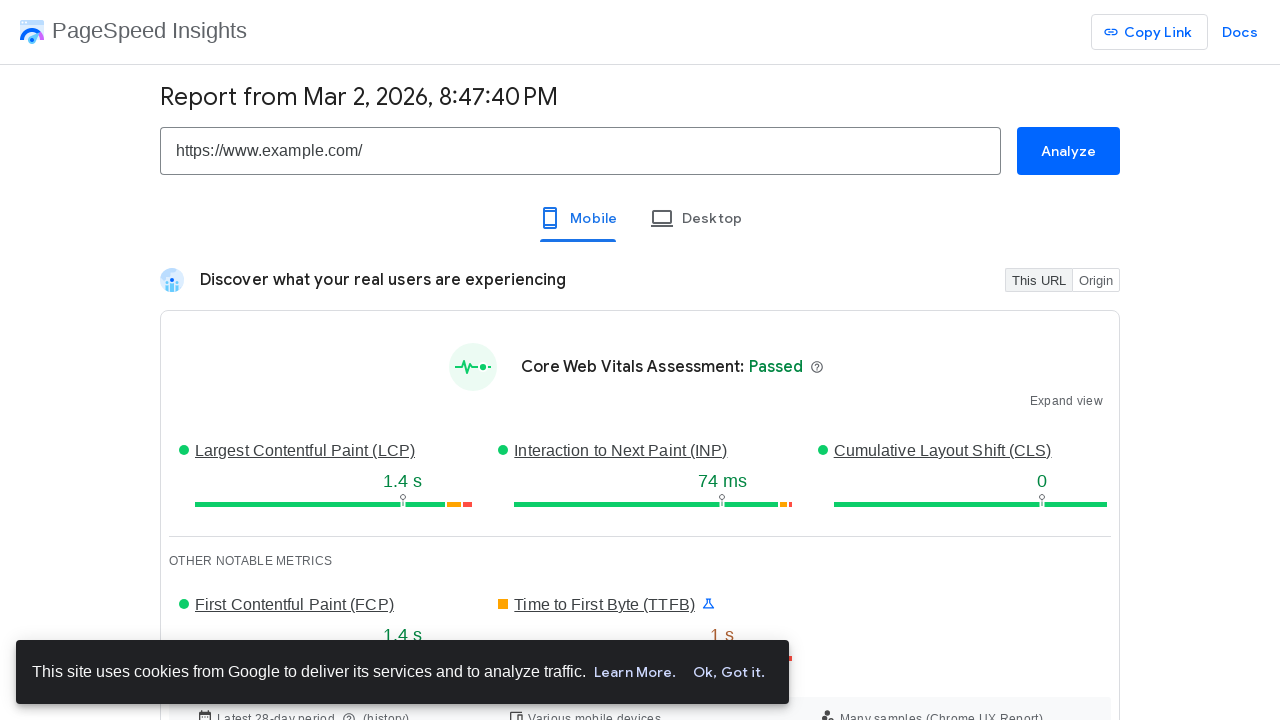

Clicked mobile tab to view mobile performance scores at (578, 218) on button[id="mobile_tab"]
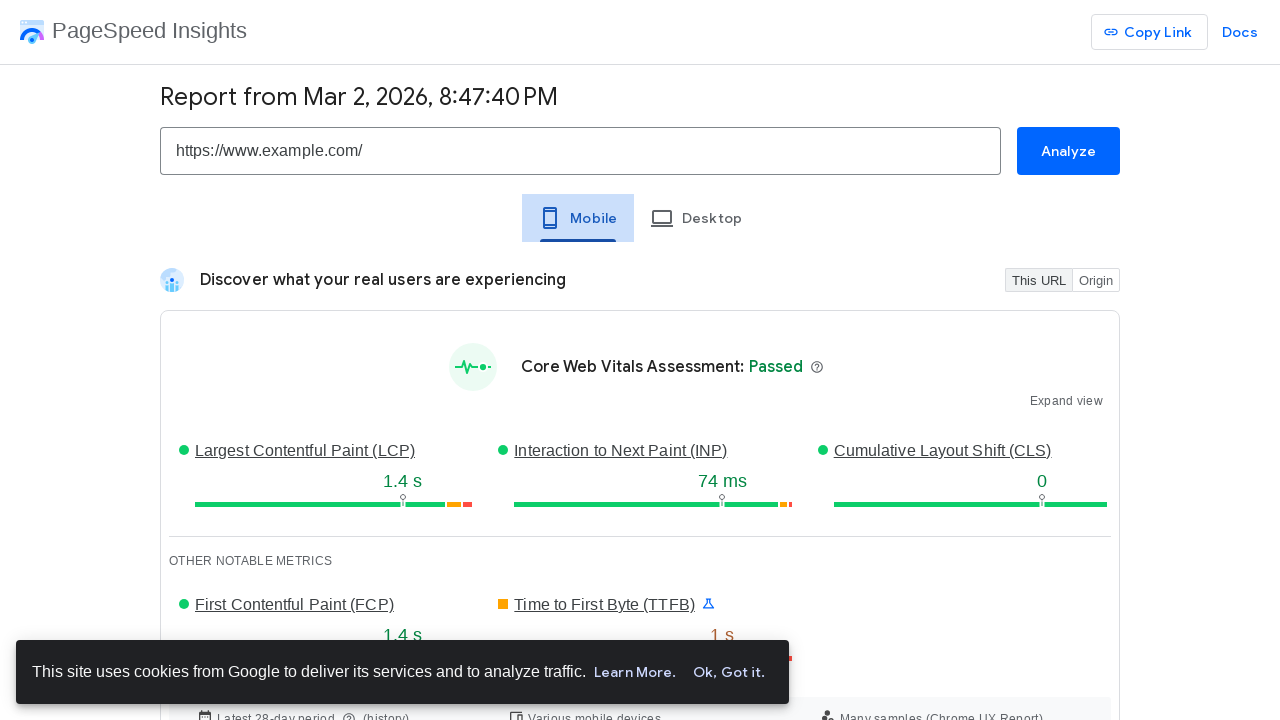

Waited 1 second for mobile tab to transition
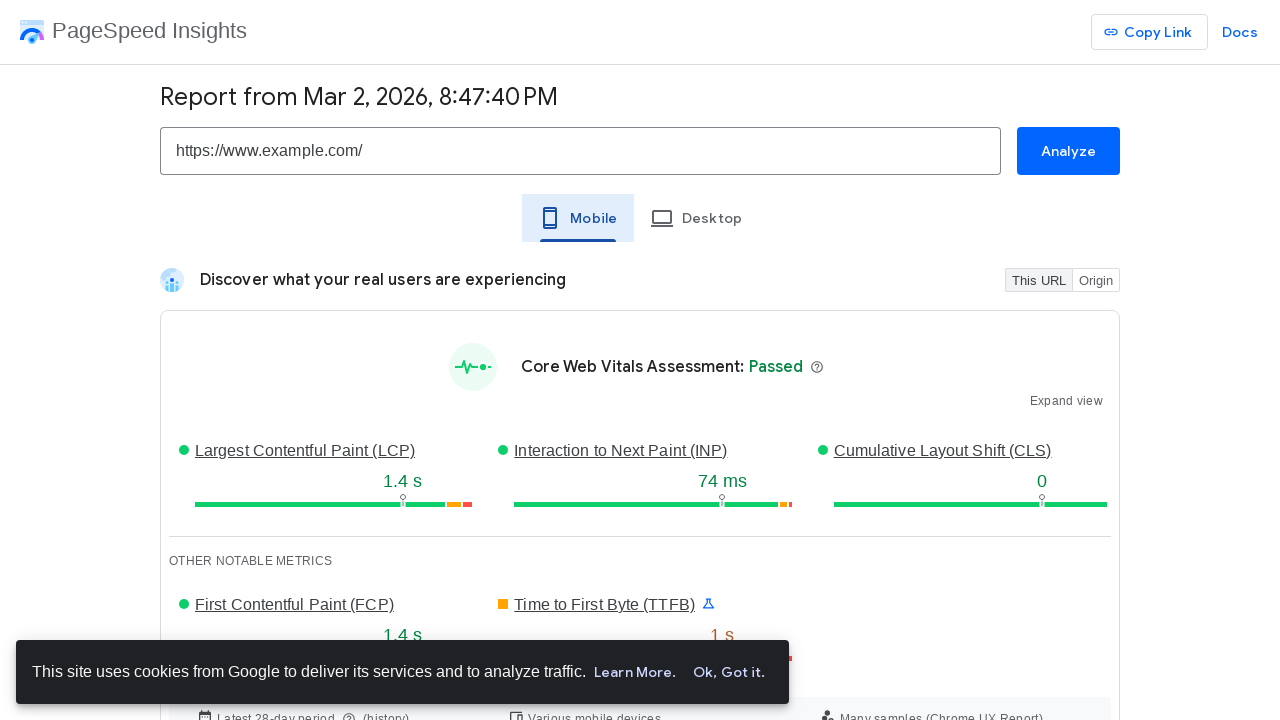

Mobile tab content became visible
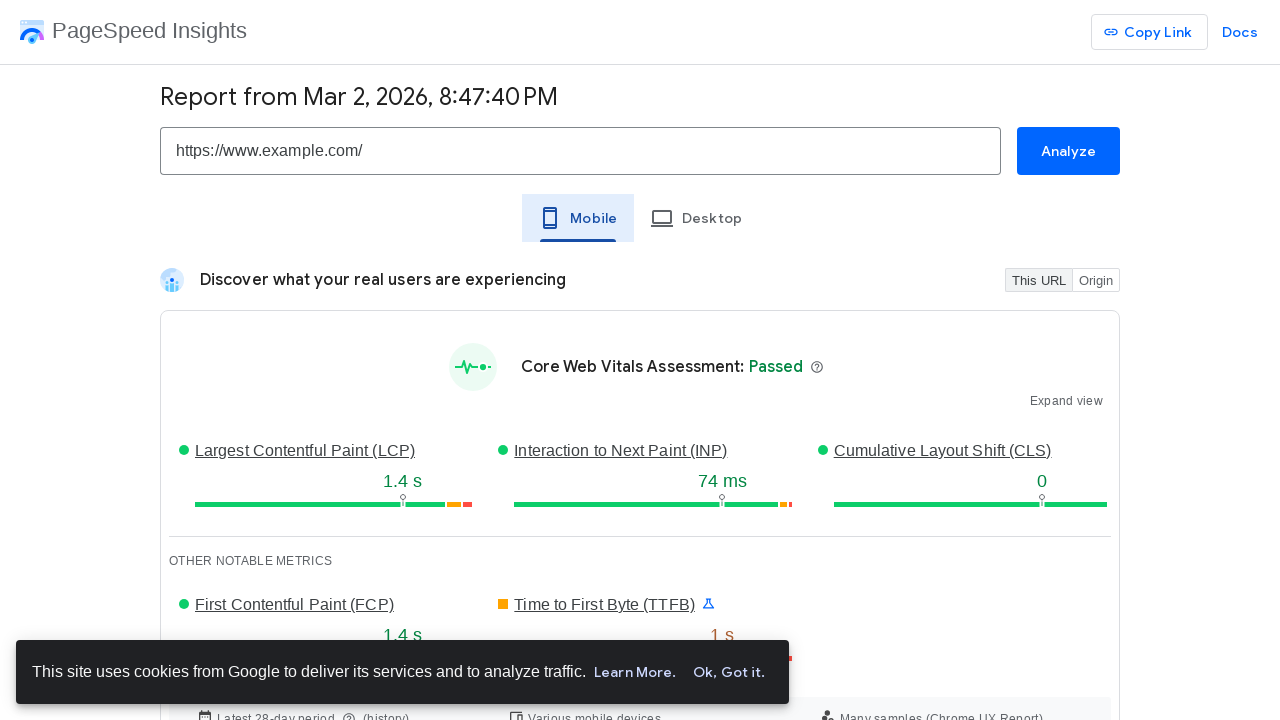

Clicked desktop tab to view desktop performance scores at (696, 218) on button[id="desktop_tab"]
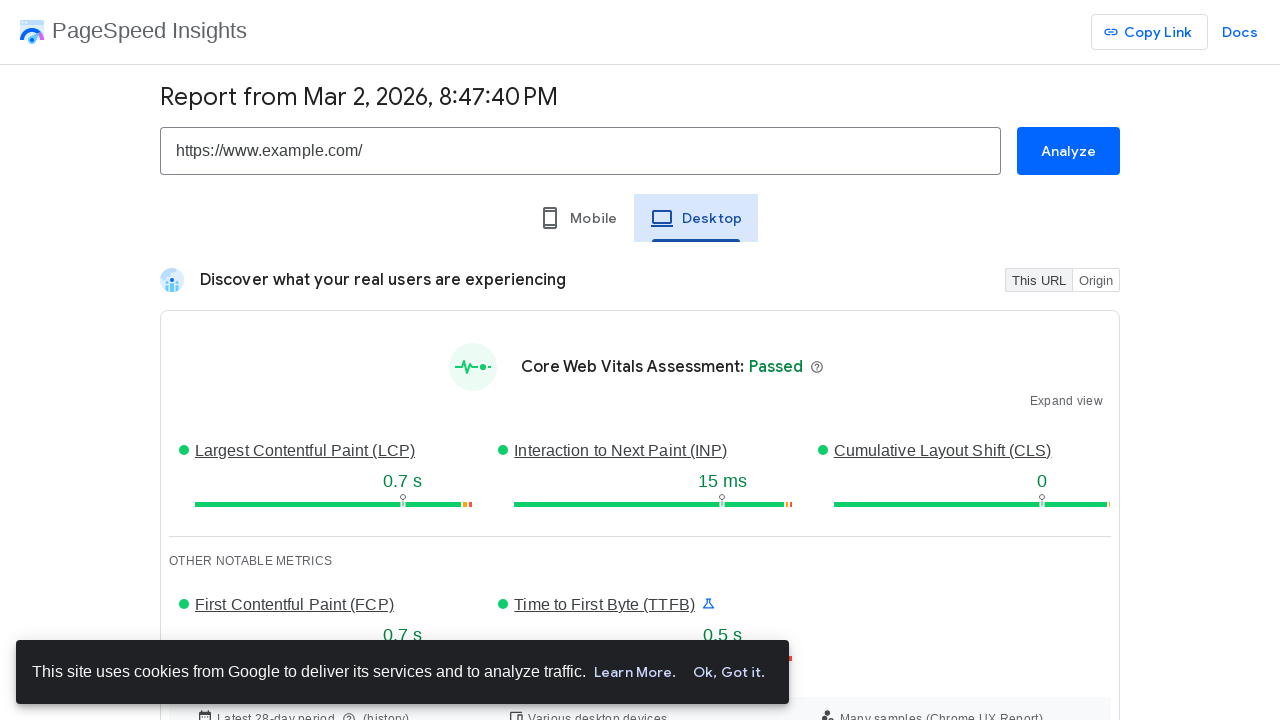

Waited 1 second for desktop tab to transition
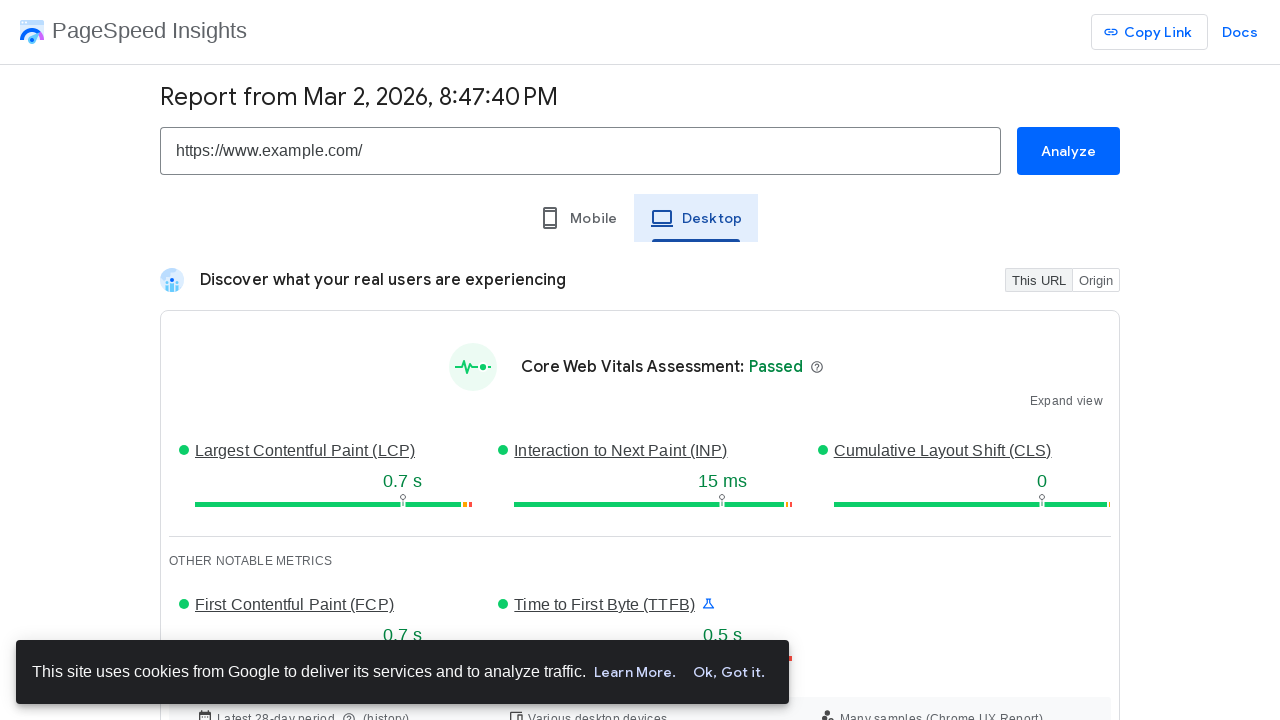

Desktop tab content became visible
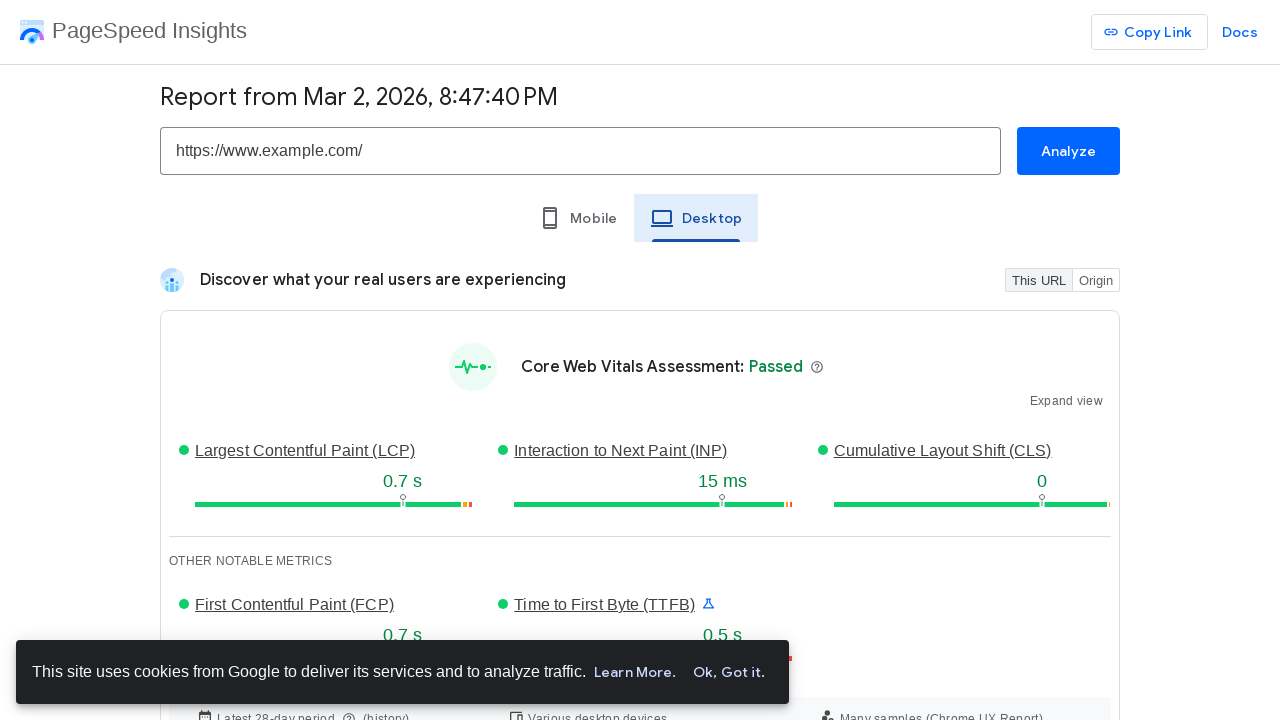

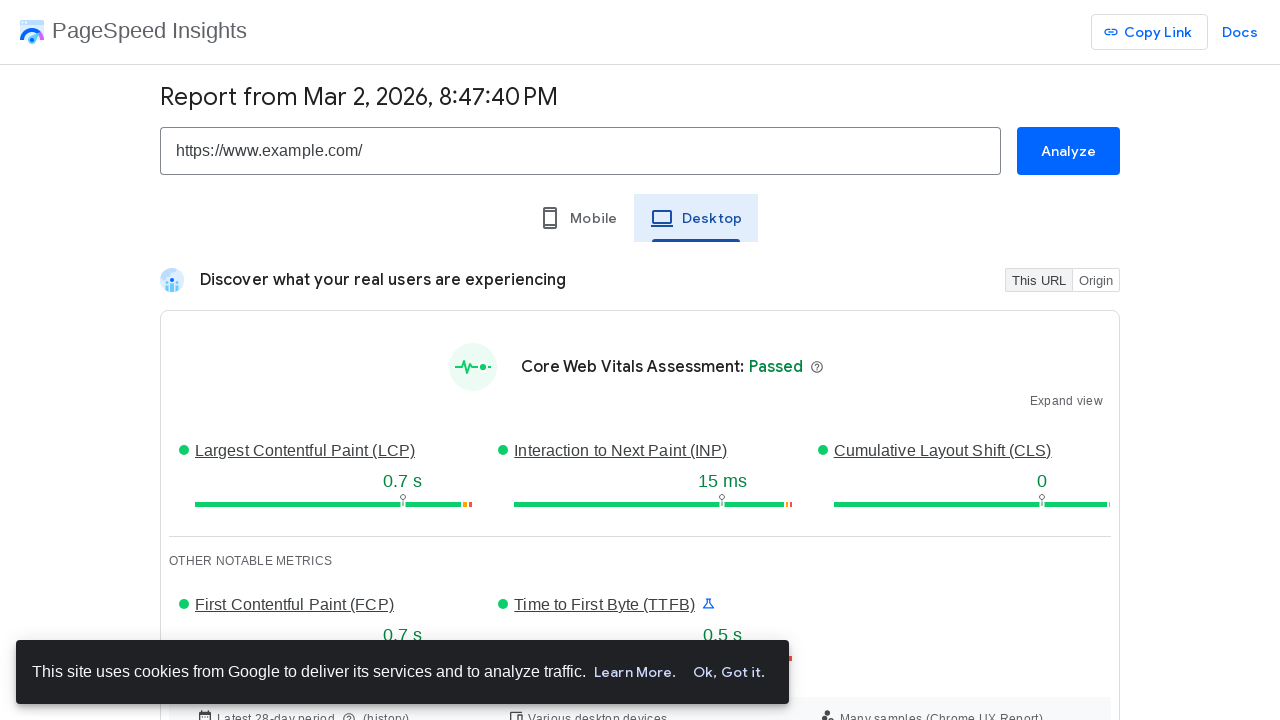